Smoke test that loads a GitHub Pages site, checks for JavaScript runtime initialization (window.buildEngine), attempts to click start buttons if needed, and verifies the page loads without errors.

Starting URL: https://montagnikrea-source.github.io/SuslovPA/noninput.html

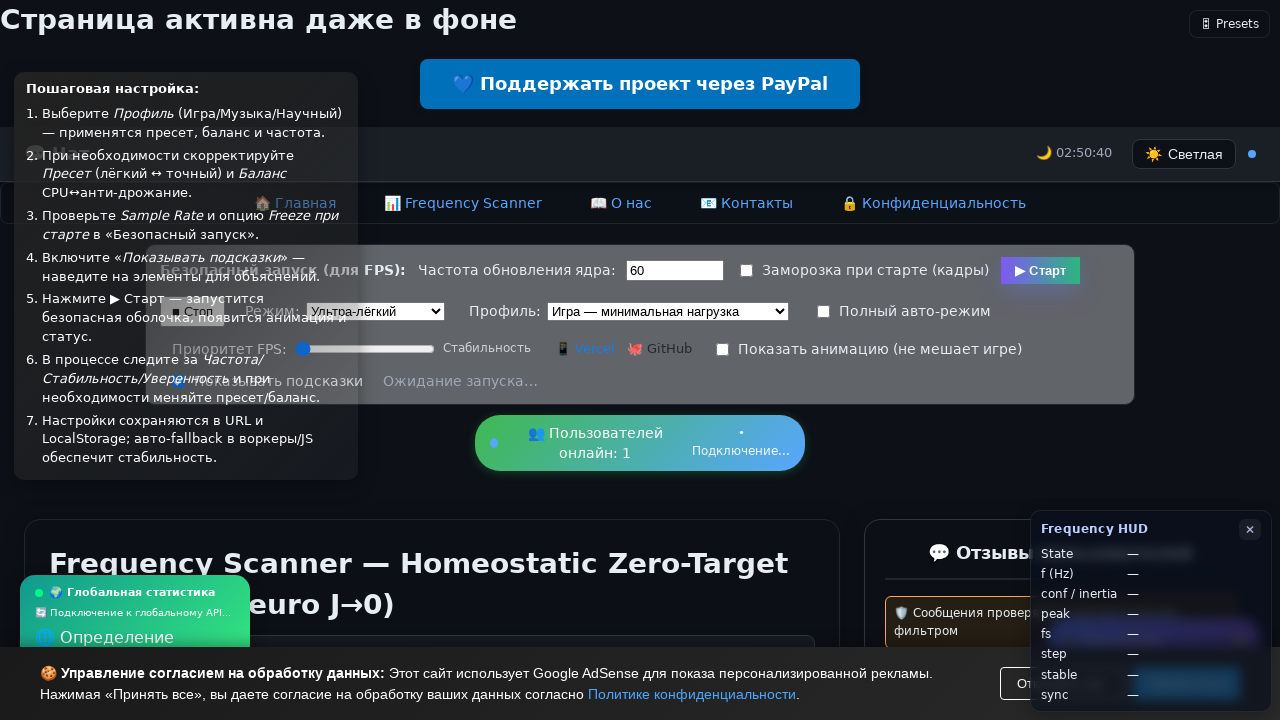

Waited for page to reach networkidle state
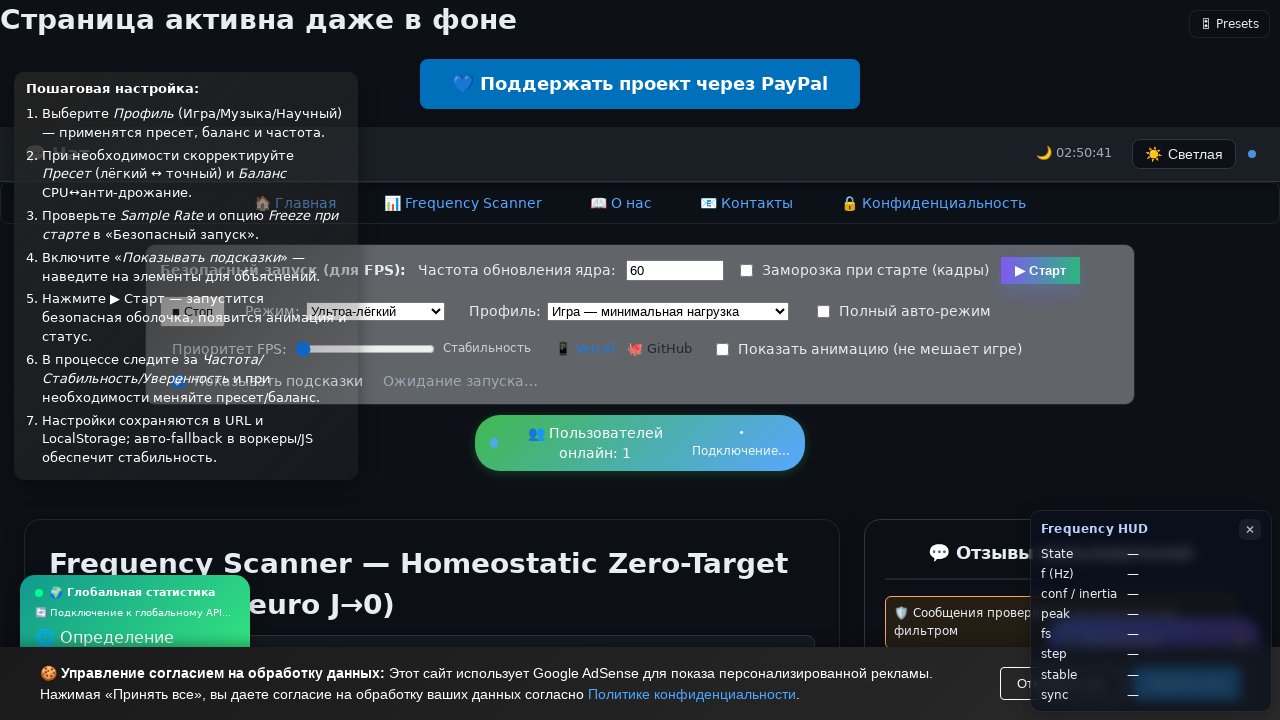

Checked for window.buildEngine availability: False
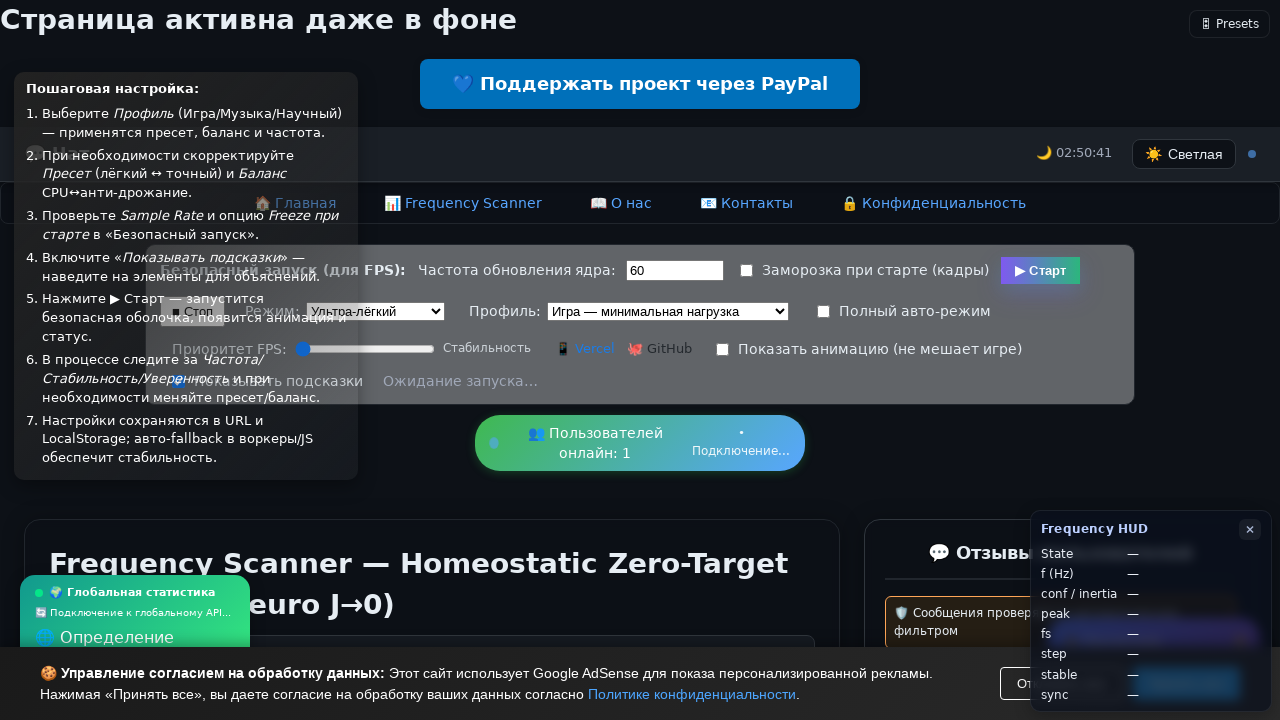

Clicked start button with selector: button:has-text('Запустить') at (994, 360) on button:has-text('Запустить') >> nth=0
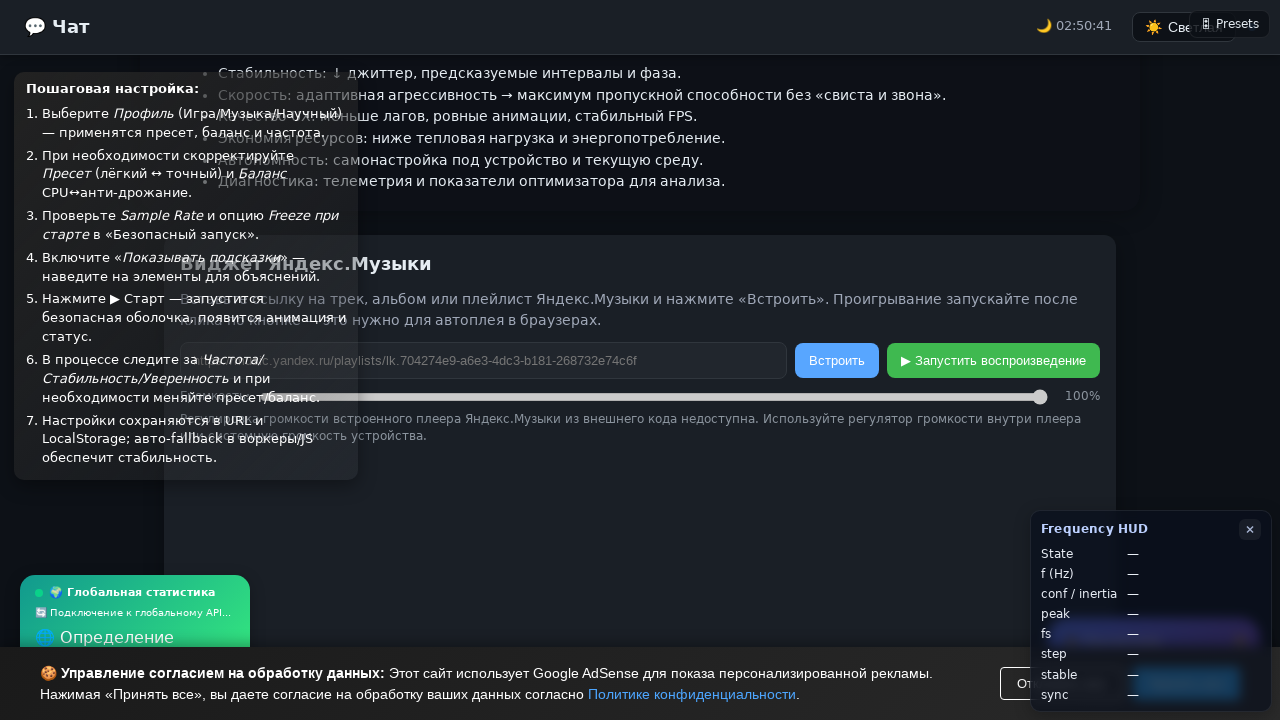

Timeout waiting for window.buildEngine initialization
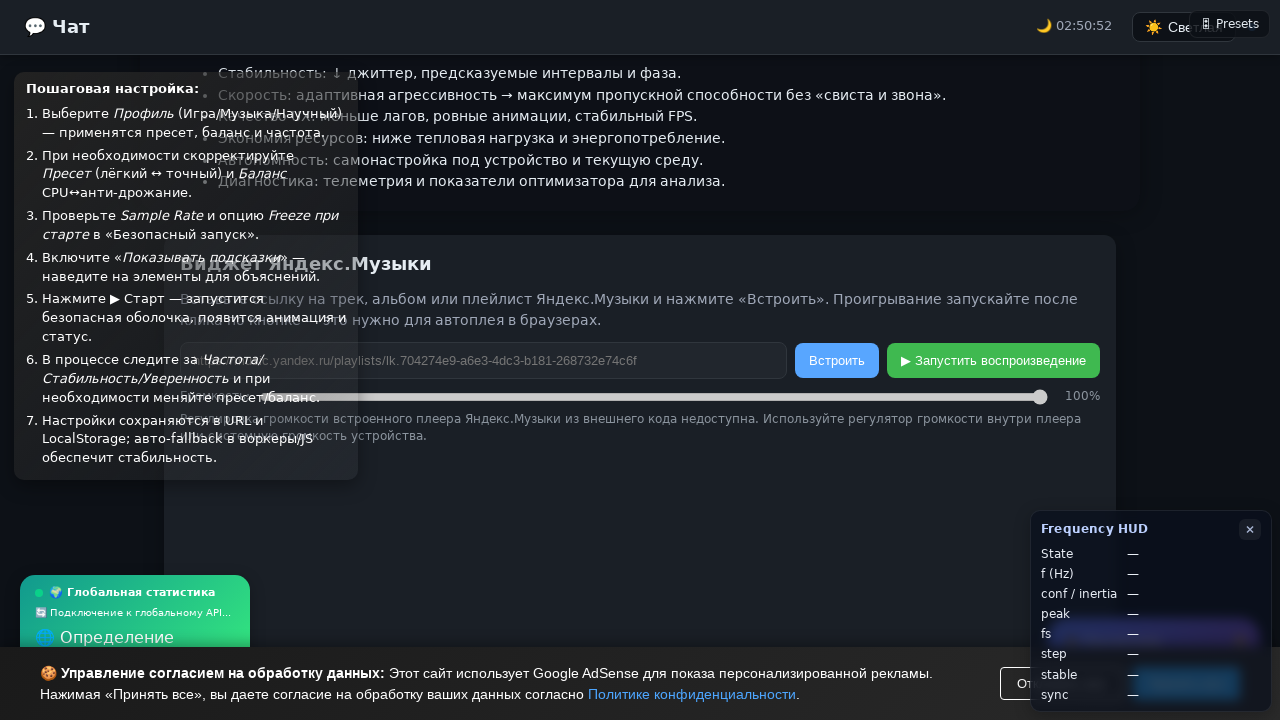

Final runtime check - buildEngine available: False, type: undefined, hasLoadSecureShell: True
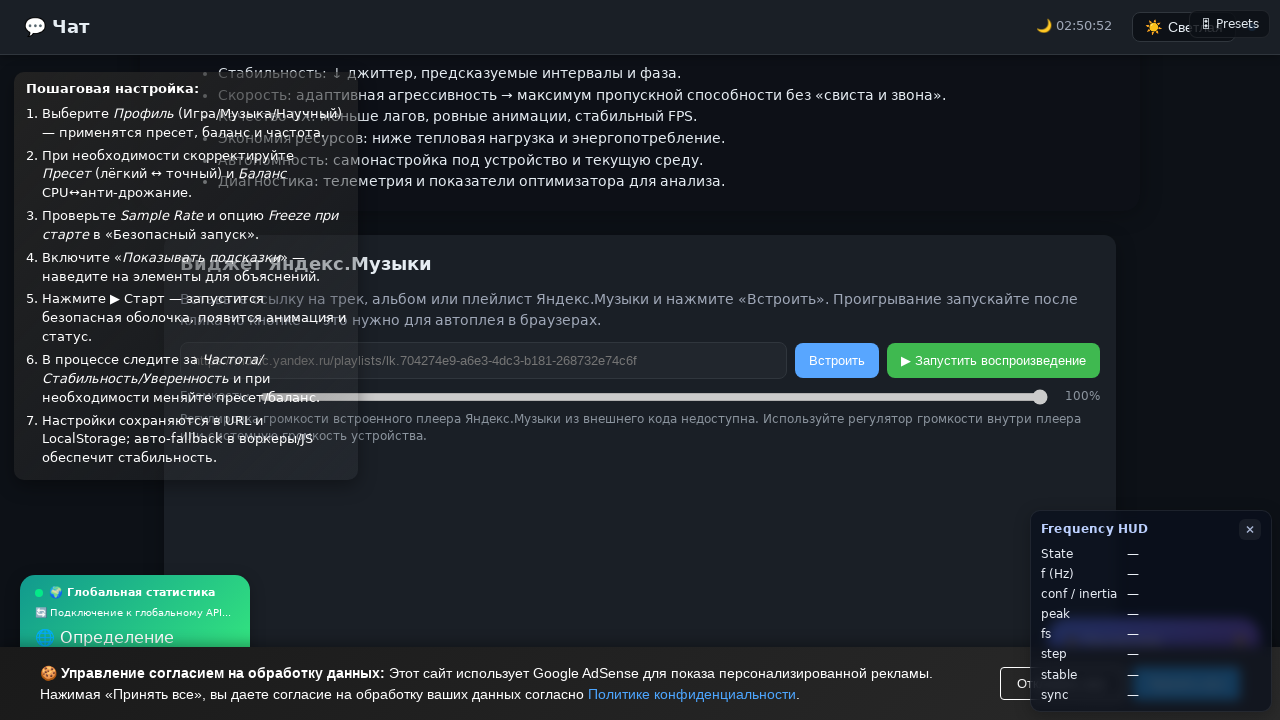

Verified page integrity attributes - found 0 elements with integrity
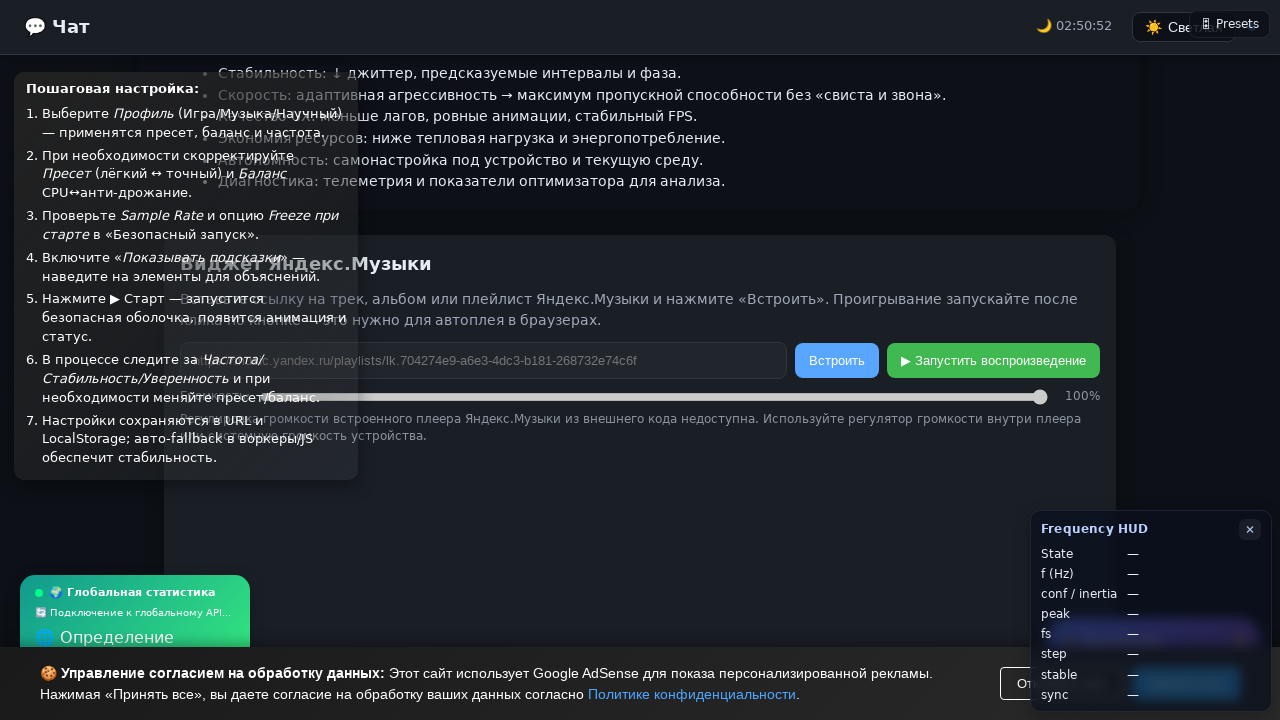

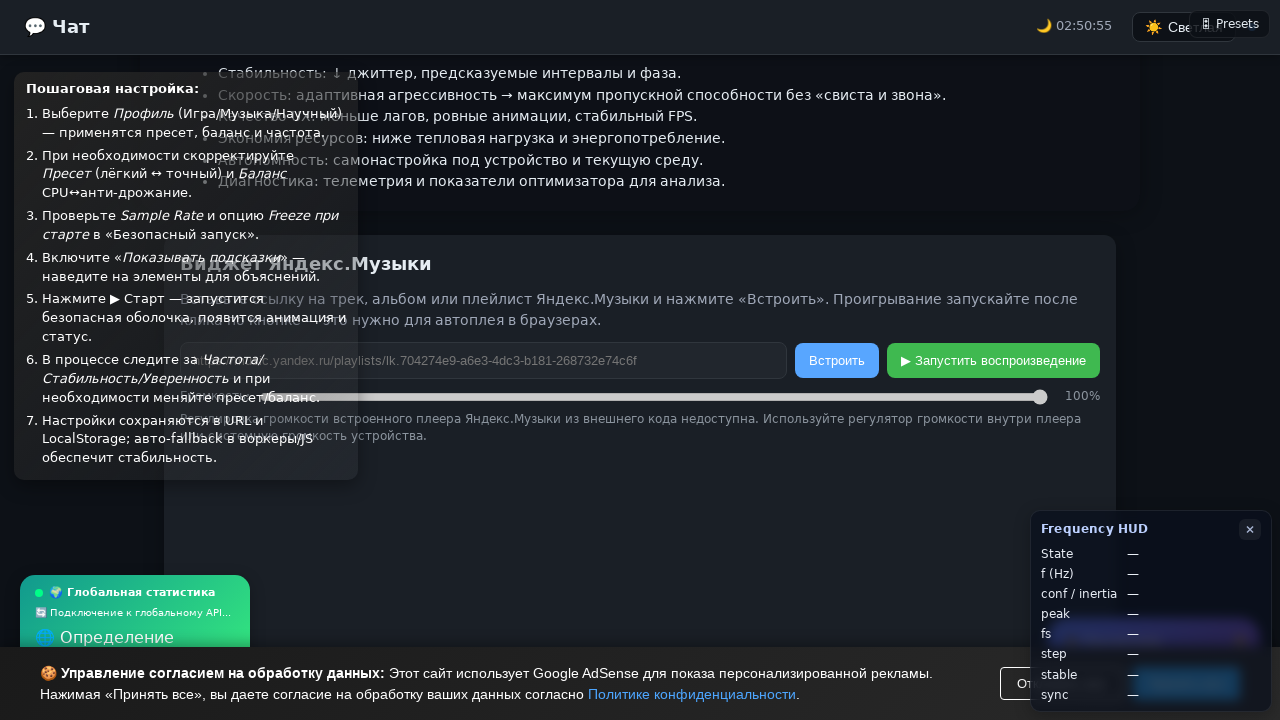